Tests scrollbar functionality by scrolling to a hidden button element and verifying its visibility

Starting URL: https://practice.expandtesting.com/scrollbars

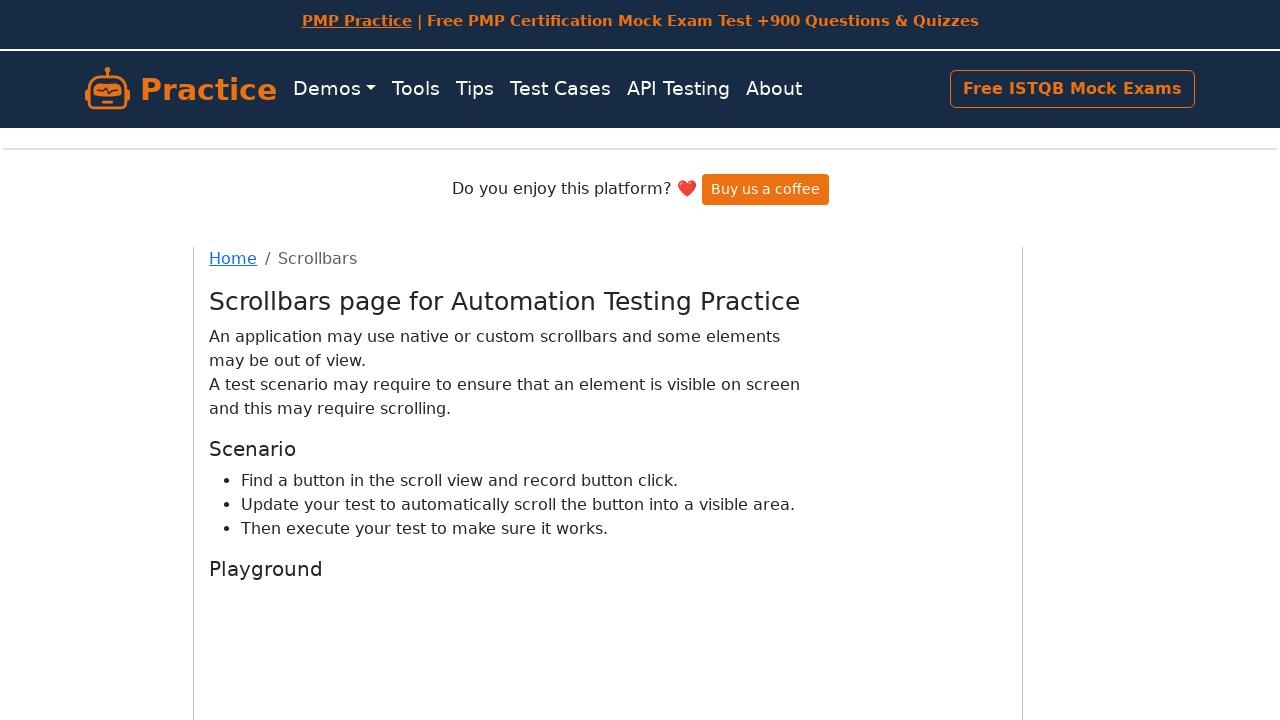

Scrolled hidden button into view
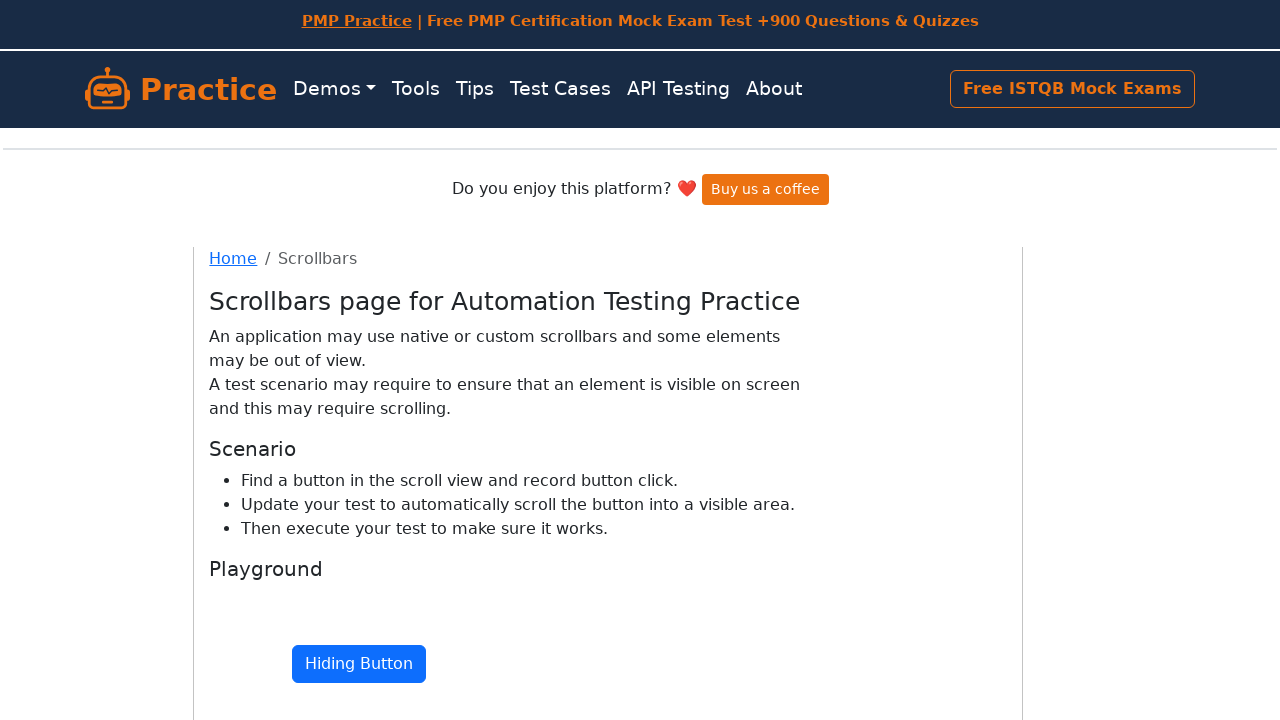

Located the hiding button element
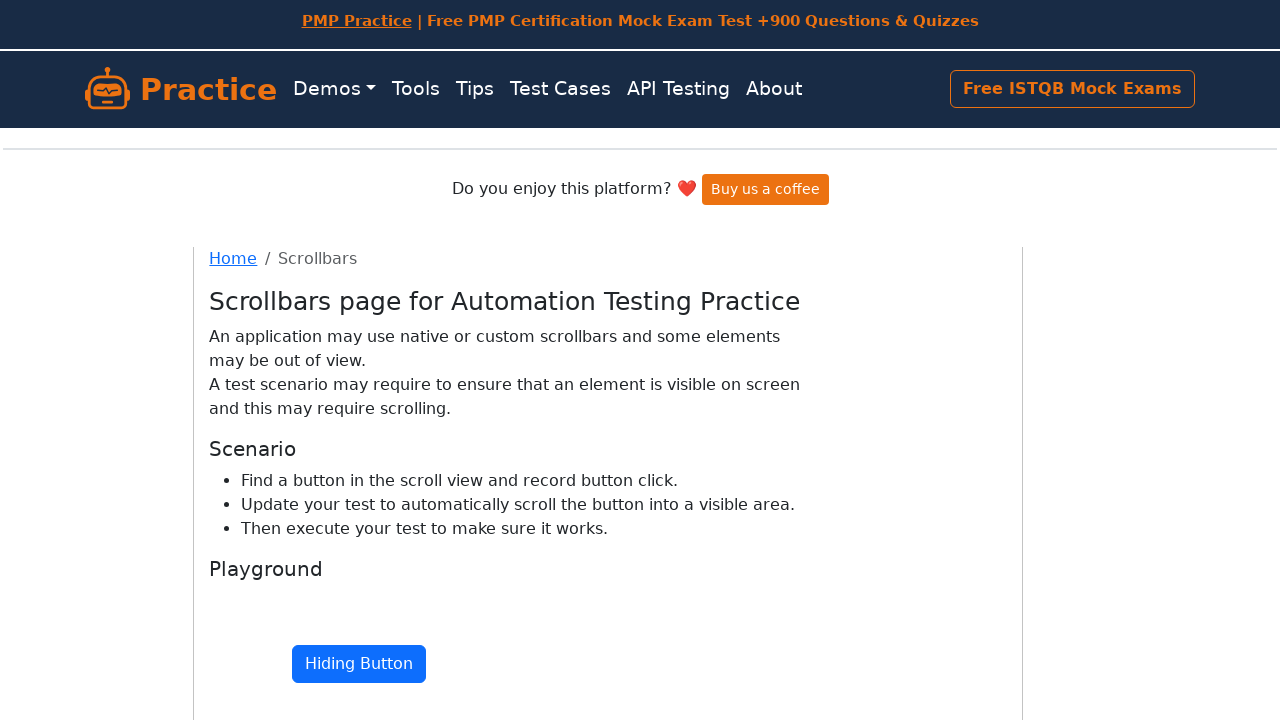

Verified button is now visible after scrolling
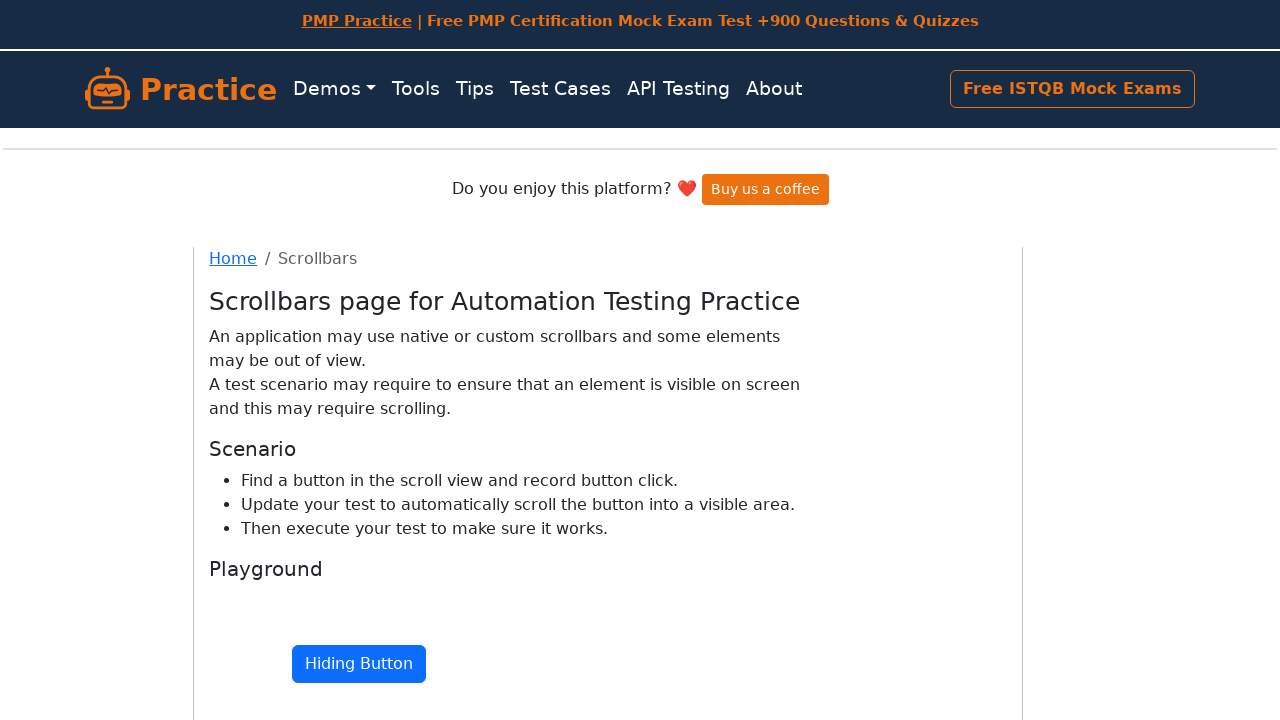

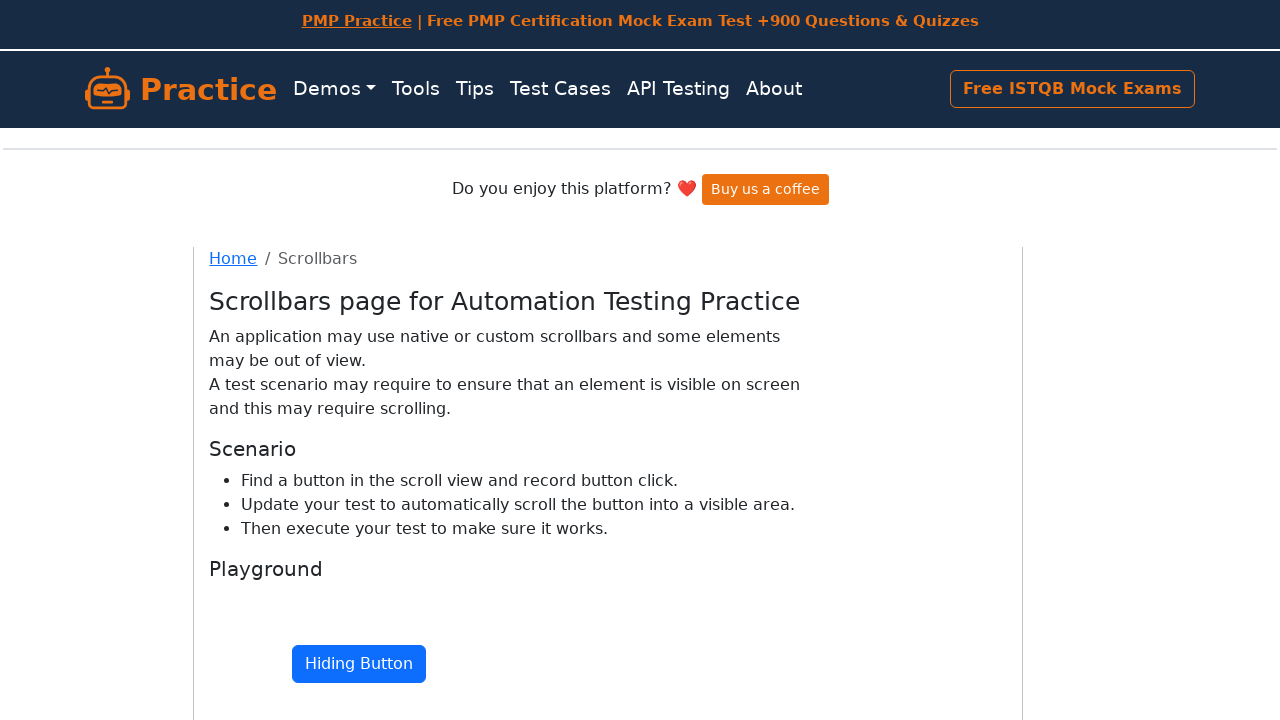